Tests confirmation dialog handling by triggering a confirmation alert, dismissing it, and verifying the result

Starting URL: http://only-testing-blog.blogspot.com/2013/09/test.html

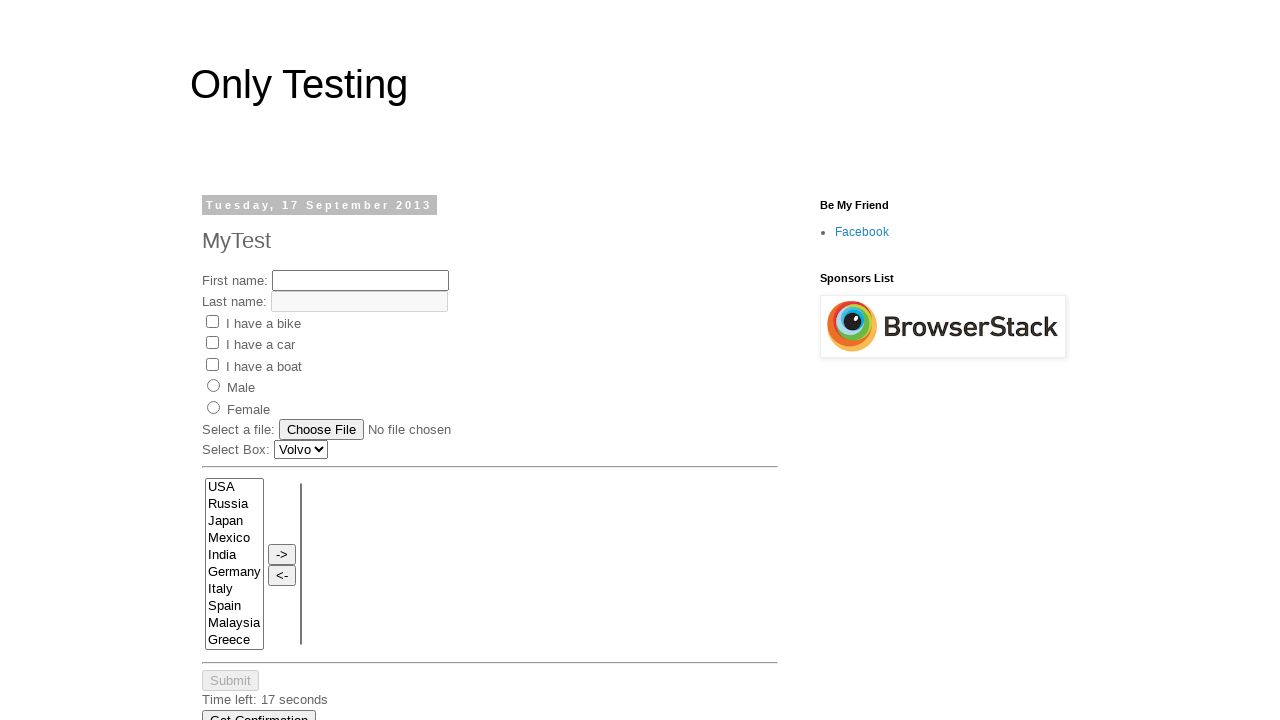

Set up dialog handler to dismiss confirmation alerts
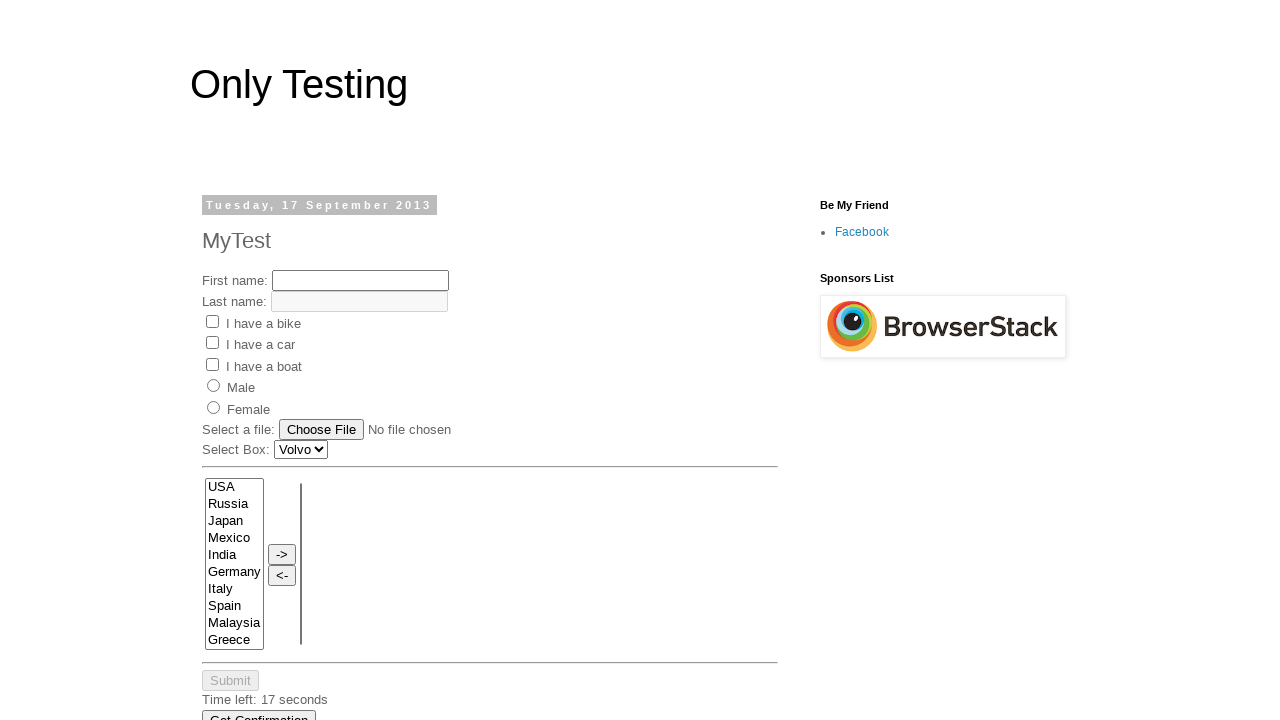

Clicked 'Get Confirmation' button to trigger confirmation dialog at (259, 710) on xpath=//button[text()='Get Confirmation']
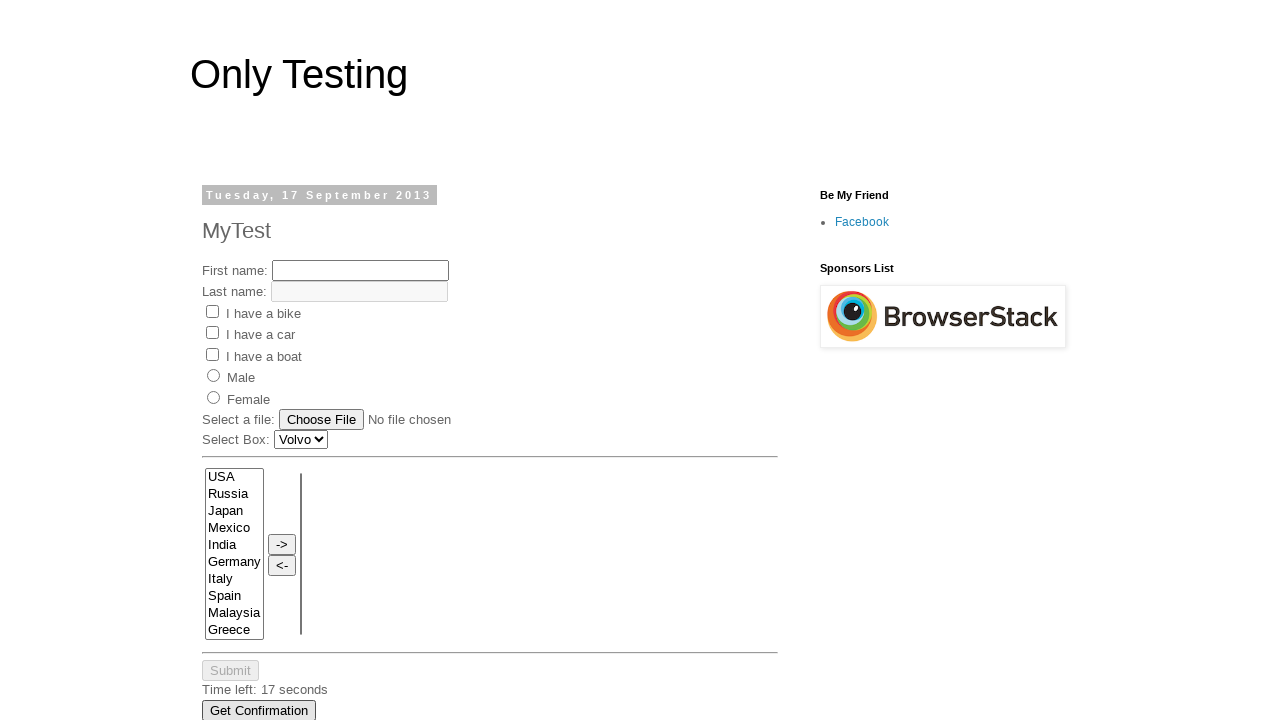

Confirmed #demo element is visible after dismissing confirmation dialog
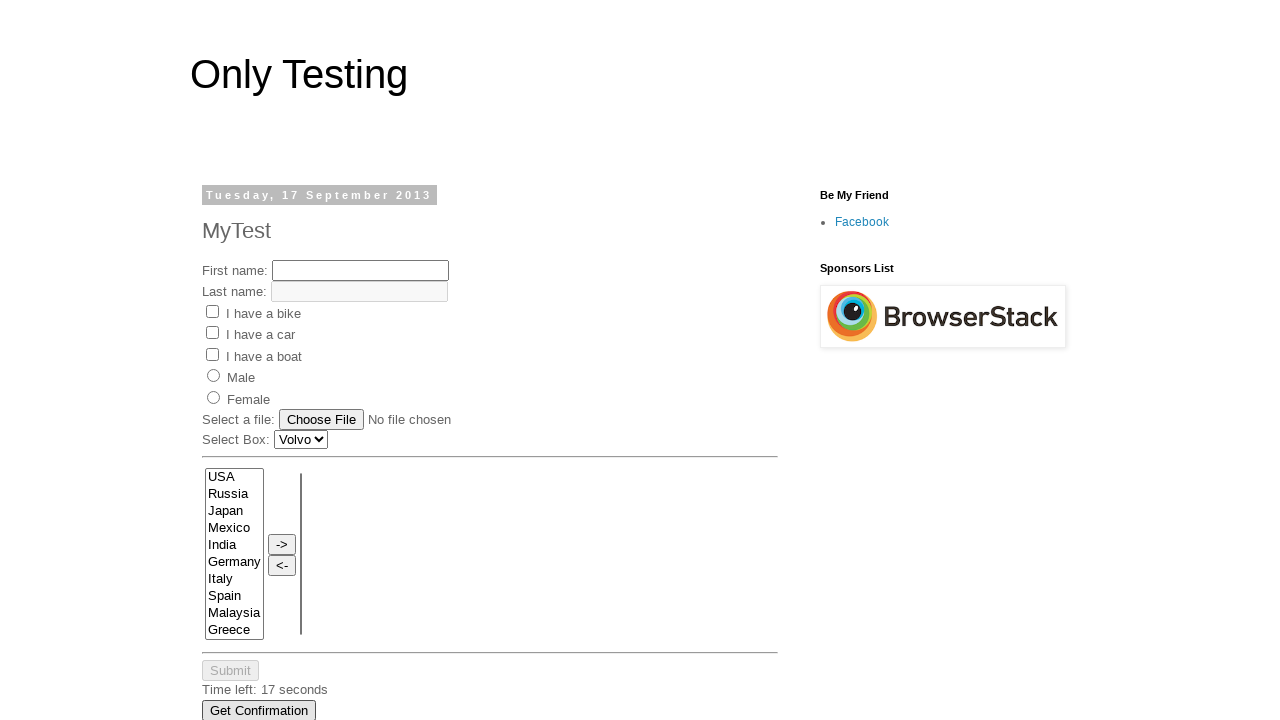

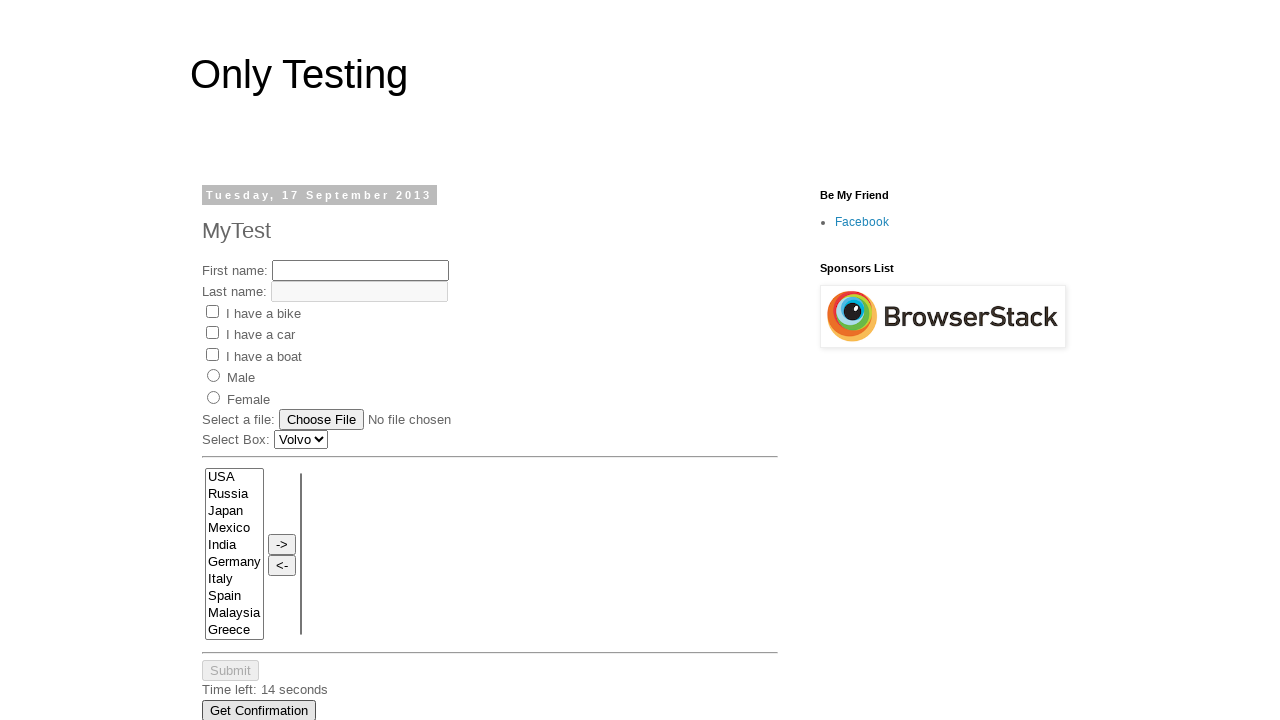